Tests alert handling by clicking the Check Availability button without filling required fields, capturing the validation alert text, and accepting it

Starting URL: https://apsrtconline.in/oprs-web/

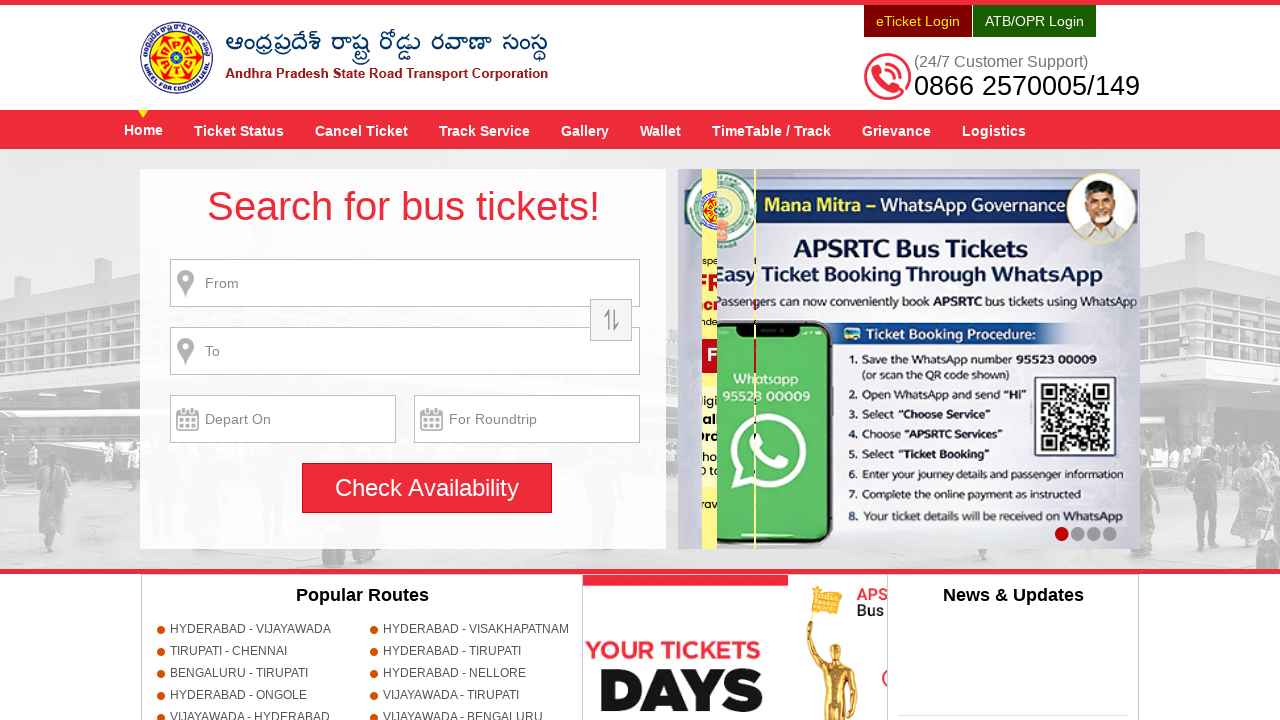

Navigated to APSRTC online booking page
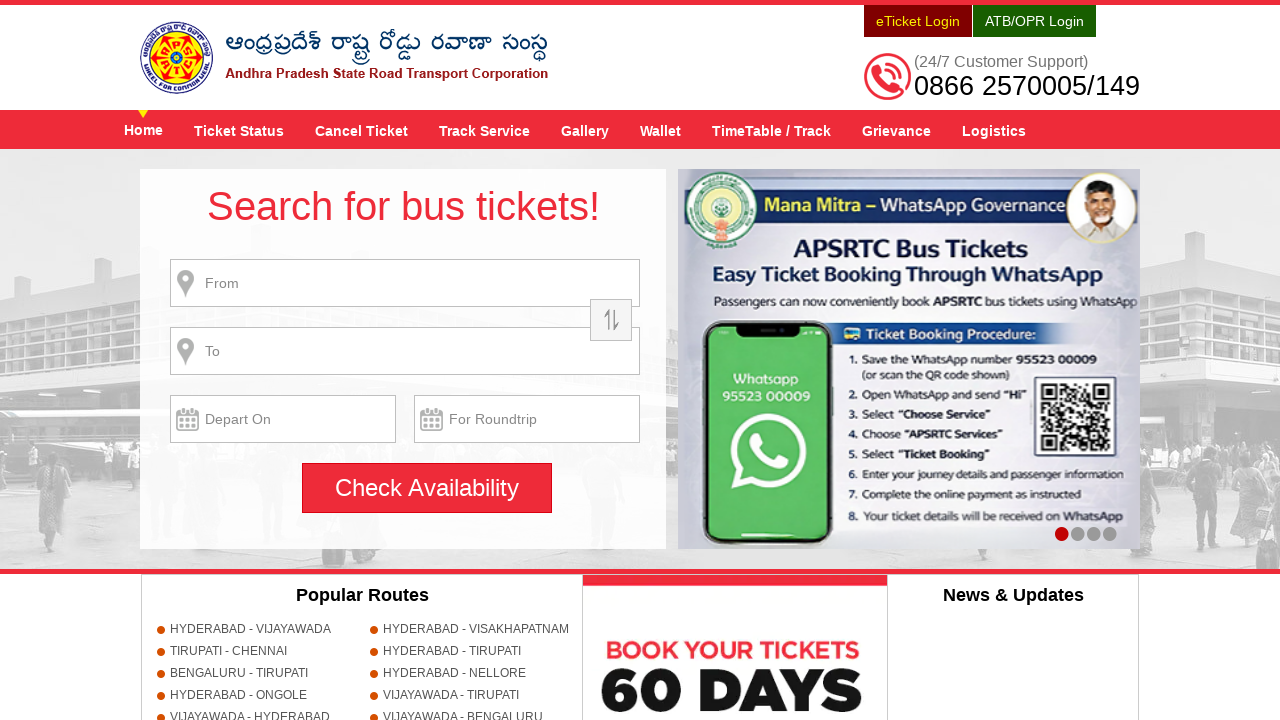

Clicked Check Availability button without filling required fields at (427, 488) on #searchBtn
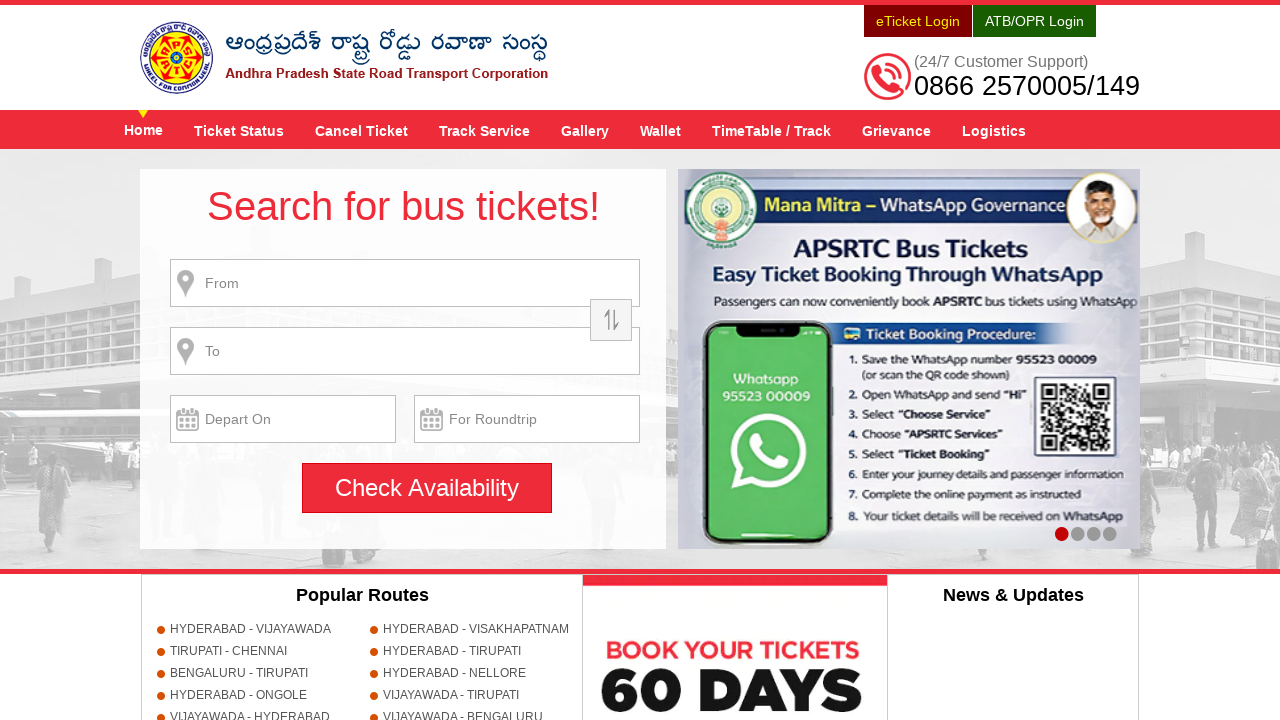

Set up dialog handler to accept validation alert
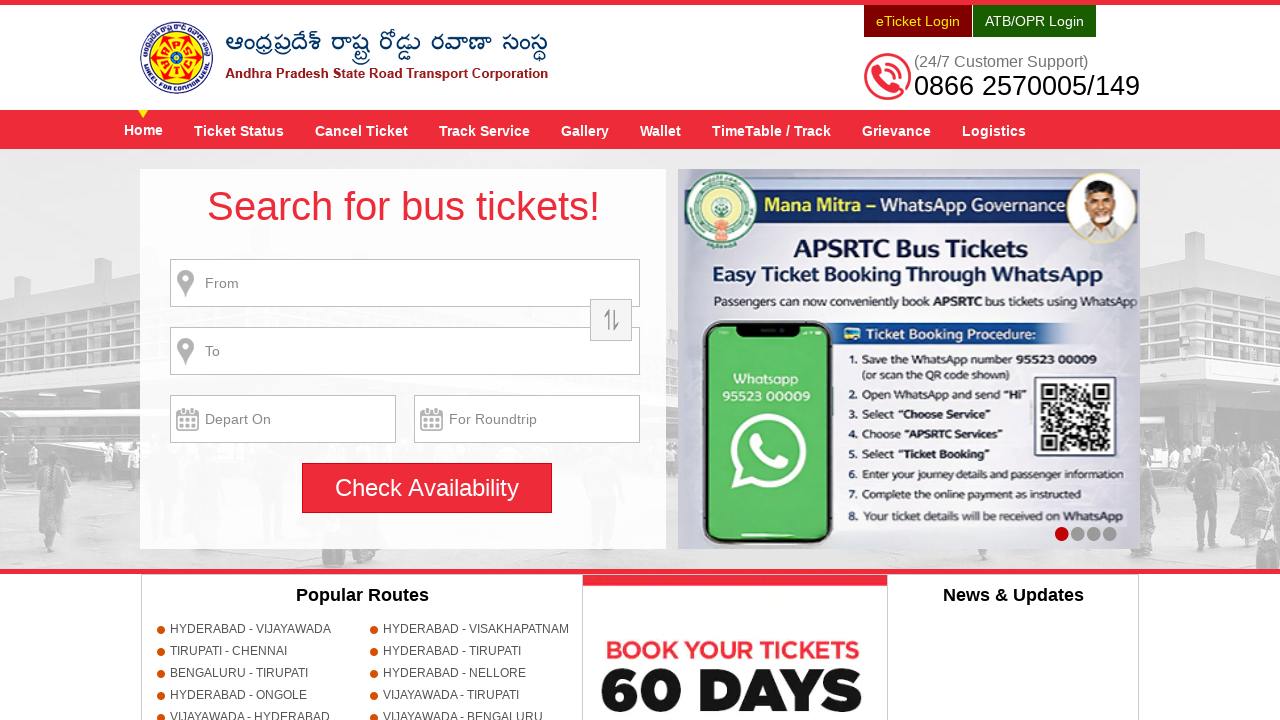

Waited for alert to be processed and dismissed
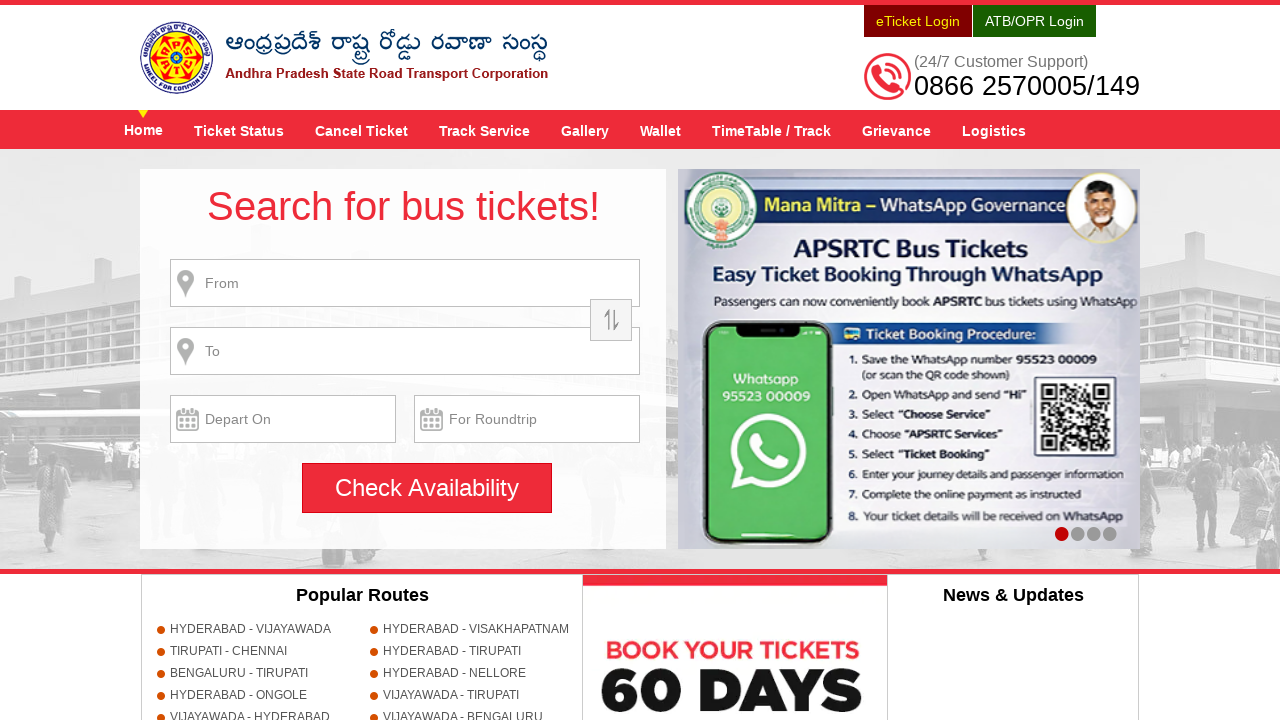

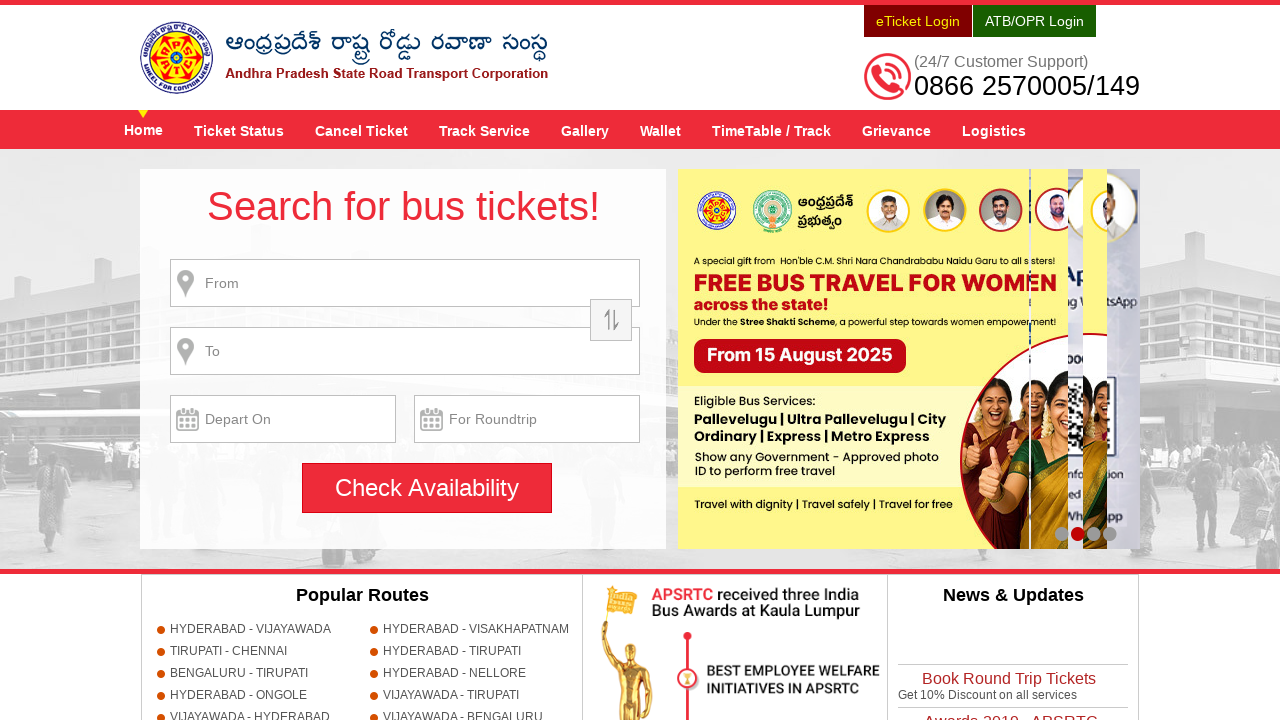